Tests the Publix gift card ordering flow by navigating to the Gift Cards section, selecting mail delivery option, and customizing a gift card with quantity, amount, and a personal message.

Starting URL: https://www.publix.com

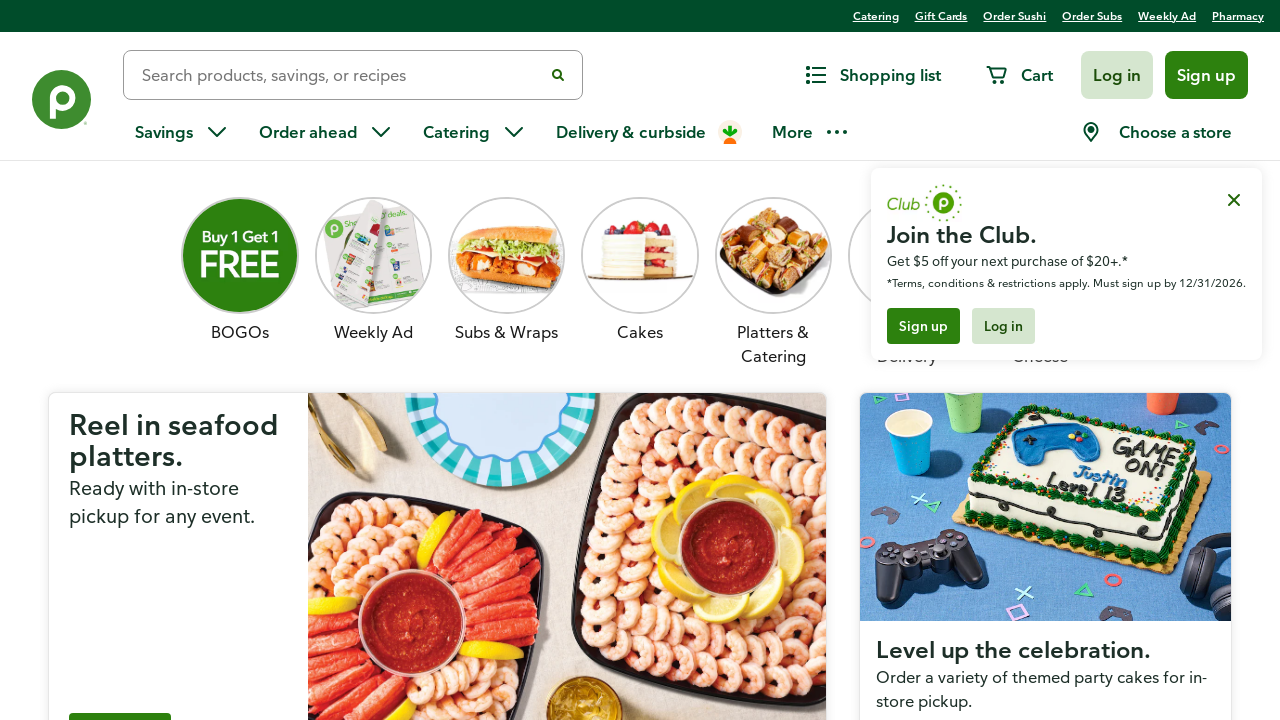

Clicked on Gift Cards link in navigation at (941, 16) on text=Gift Cards
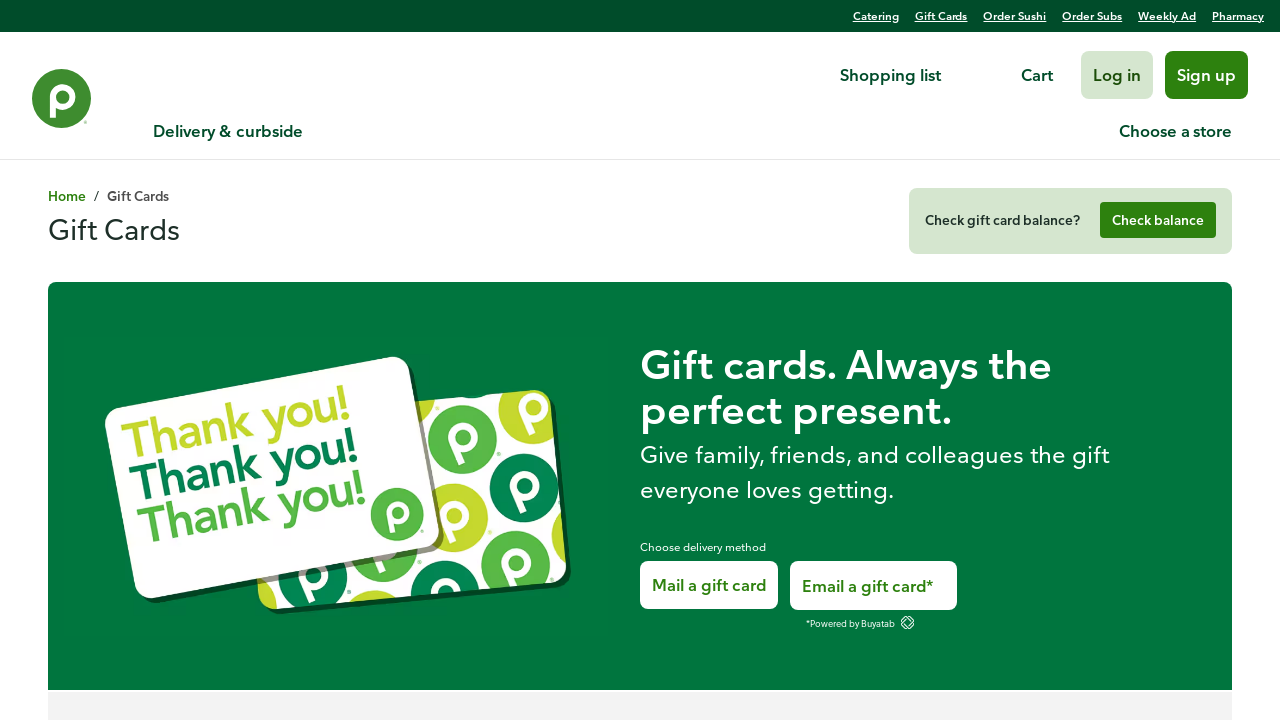

Waited for page to load after clicking Gift Cards
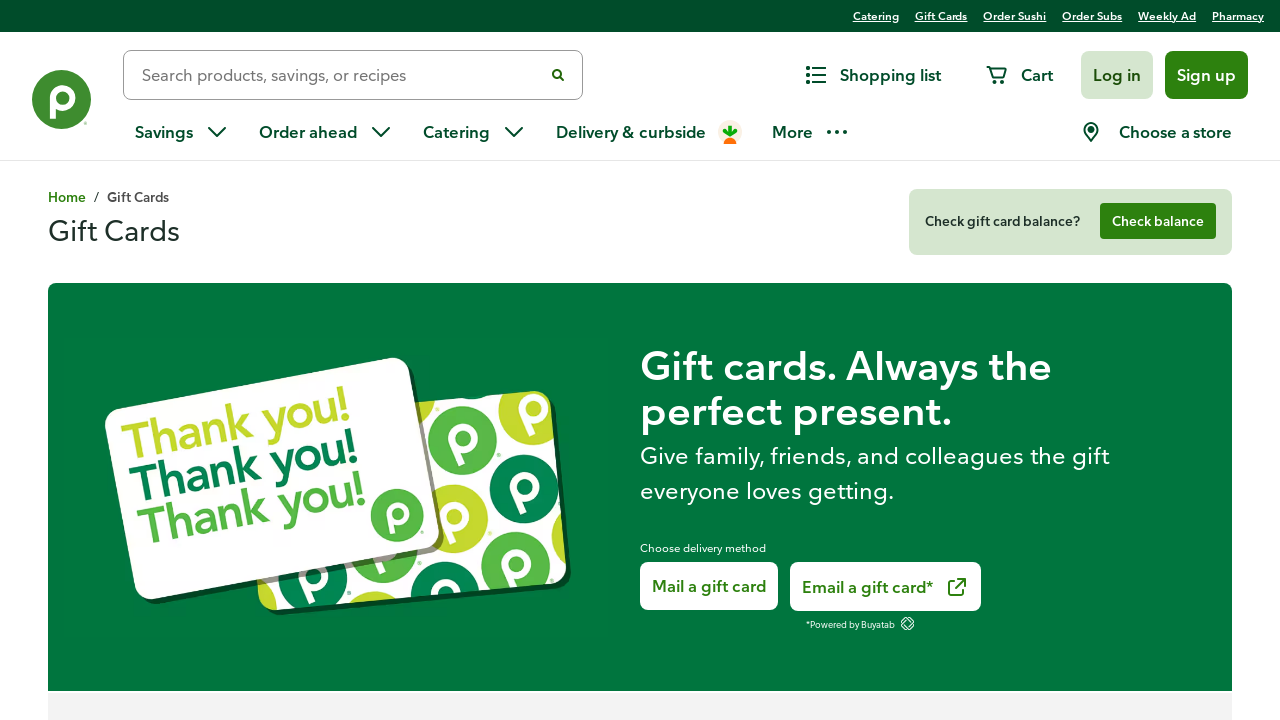

Clicked on Mail Gift Card option at (709, 586) on a[href='/gift-cards/order/individual']
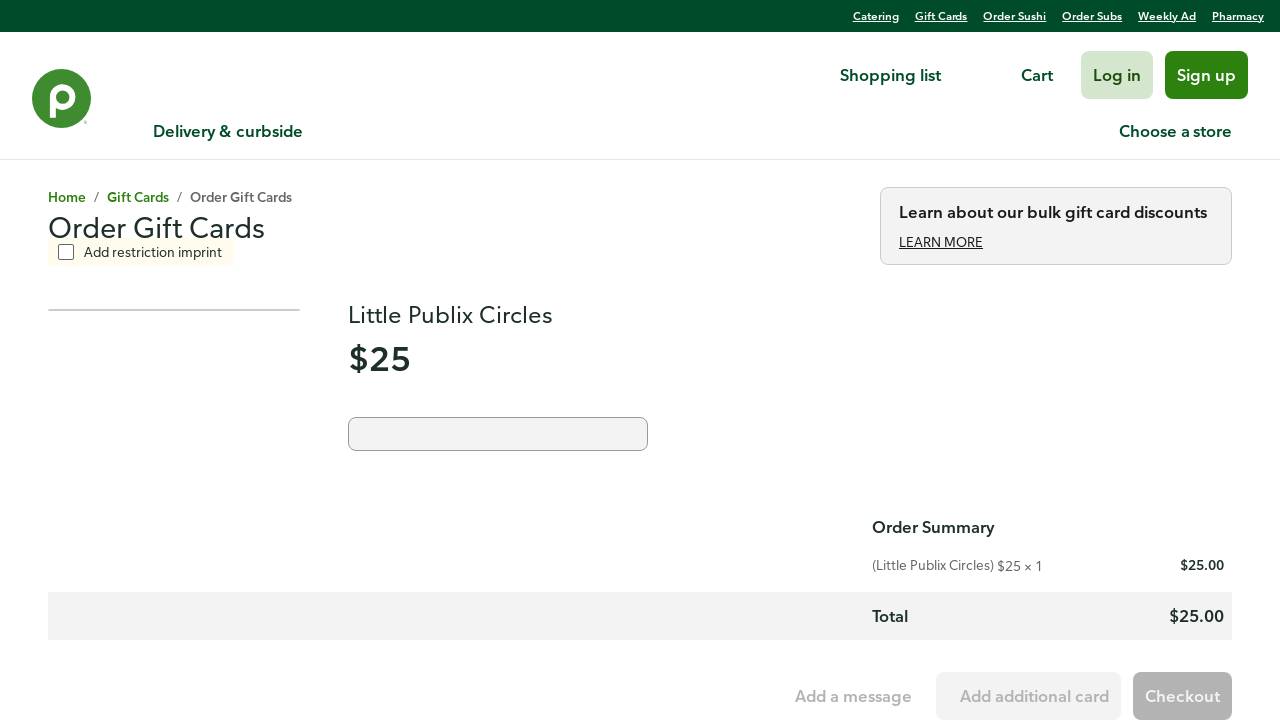

Waited for Mail Gift Card page to load
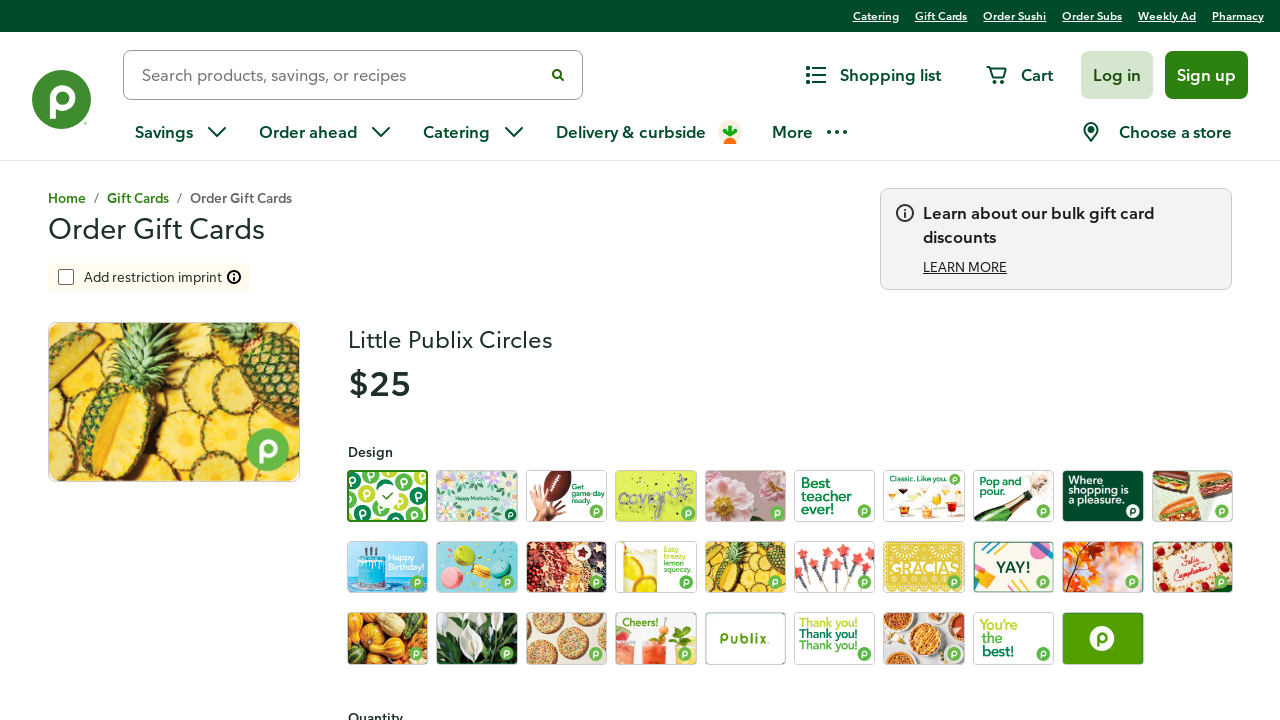

Scrolled down to reveal customization options
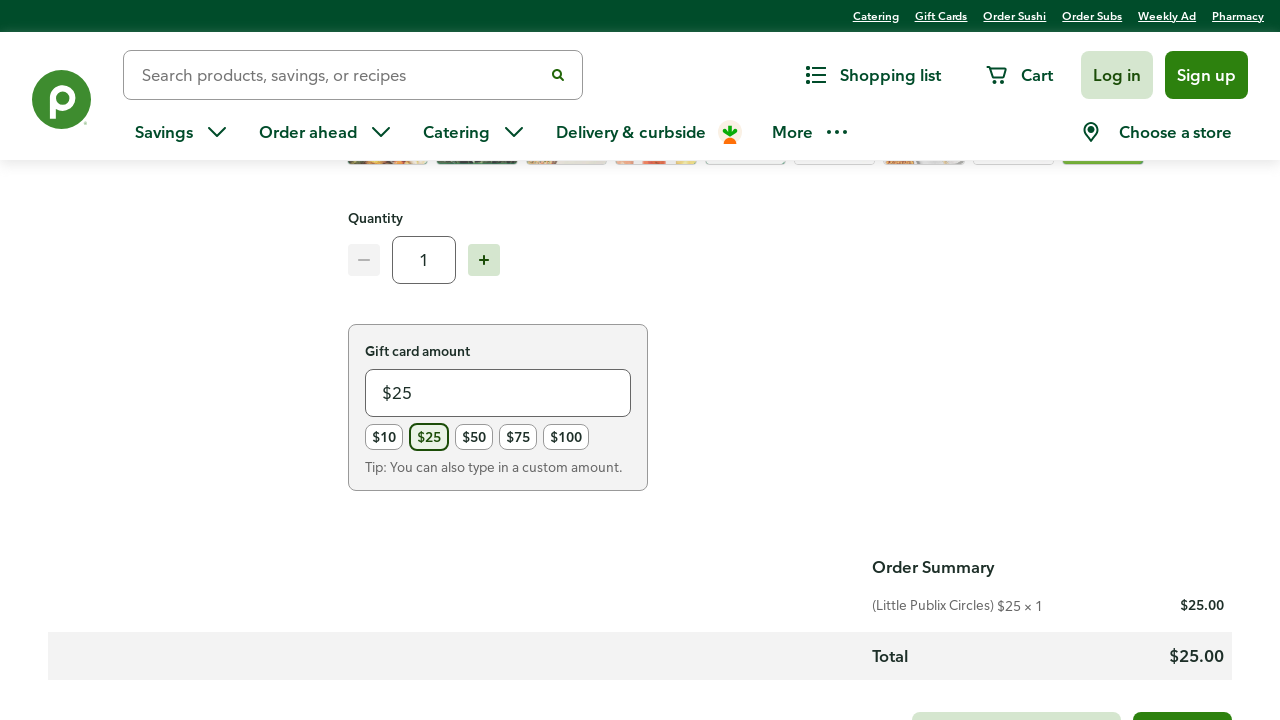

Located quantity increment button
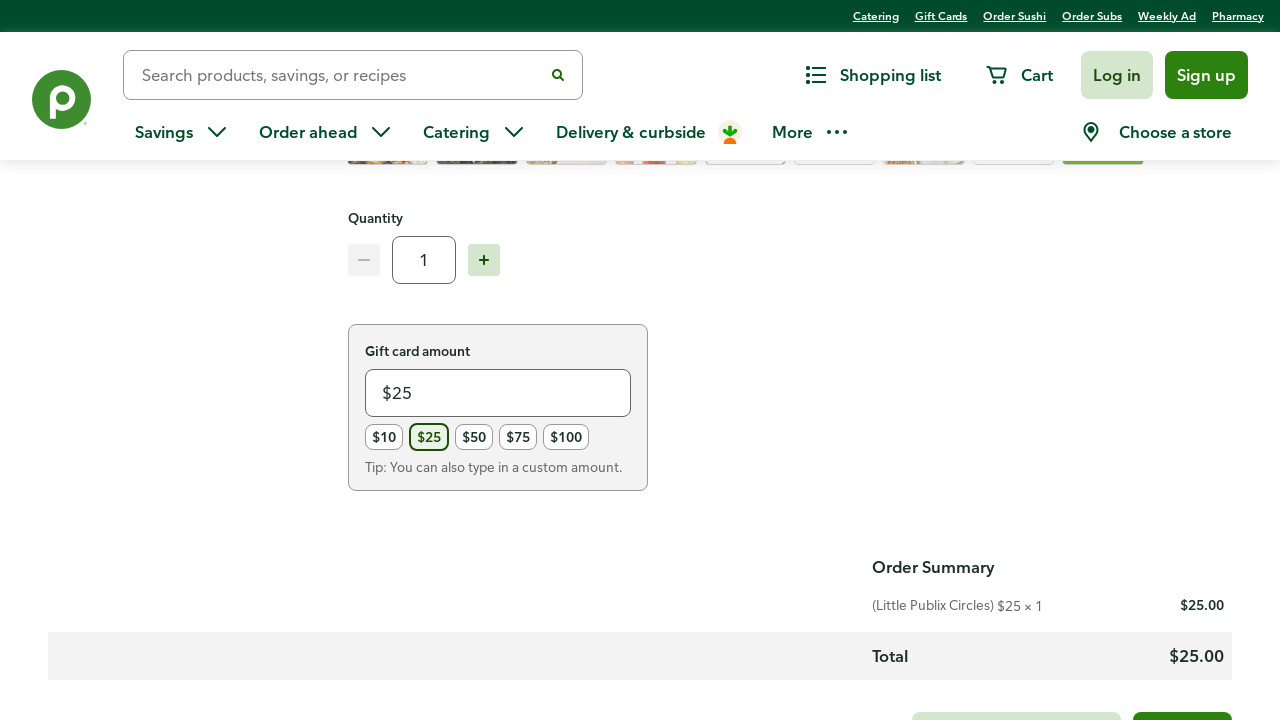

Waited for quantity increment button to be visible
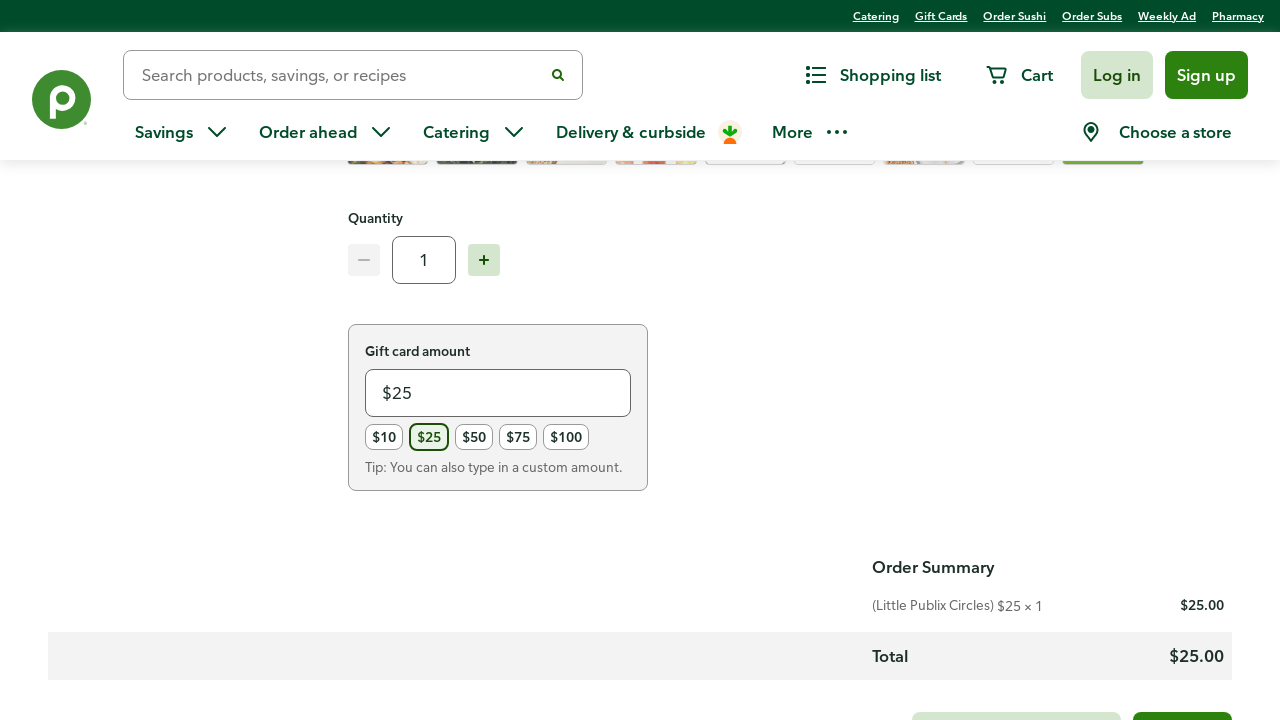

Clicked quantity increment button first time at (484, 260) on button[aria-label*='increase quantity']
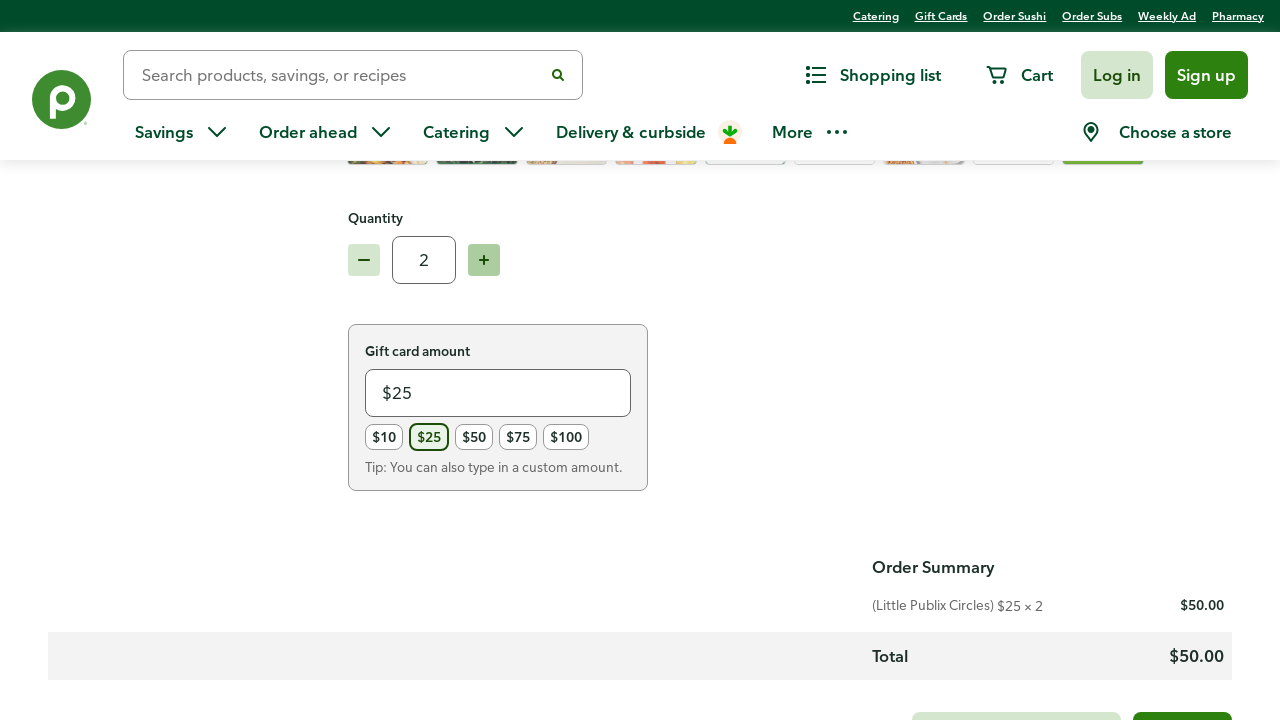

Waited 500ms before second quantity increment
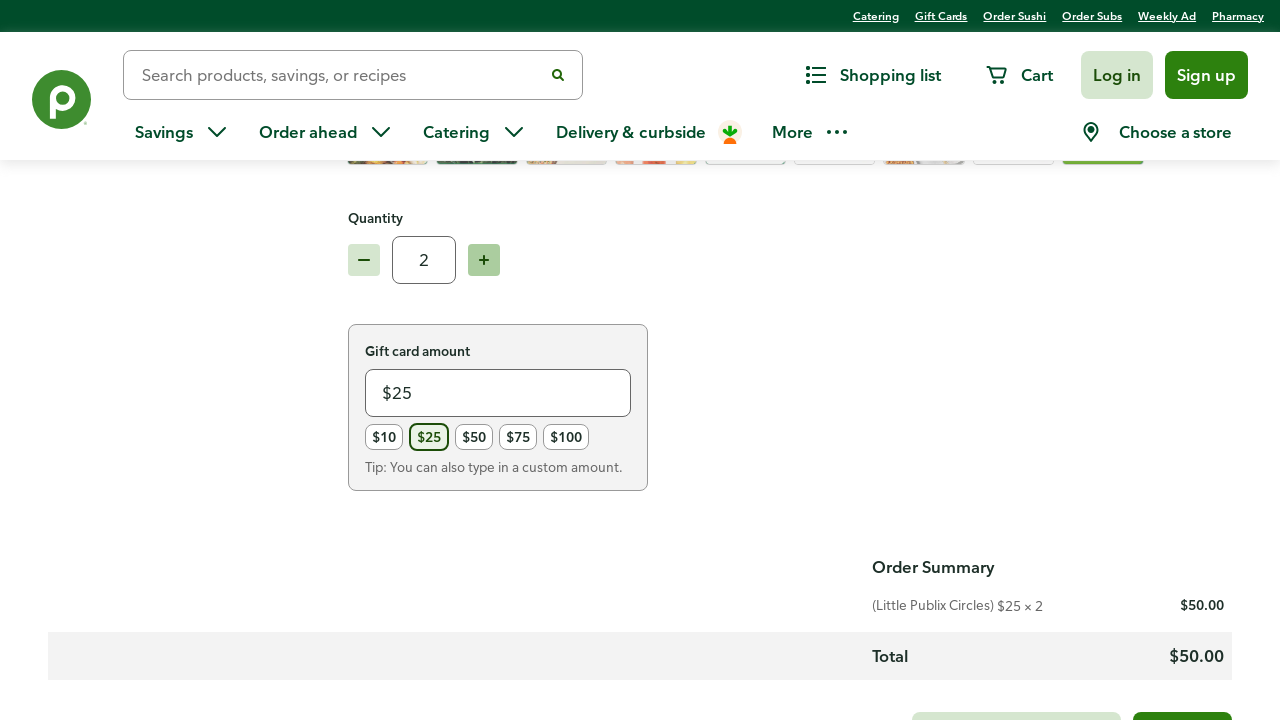

Clicked quantity increment button second time, quantity now set to 3 at (484, 260) on button[aria-label*='increase quantity']
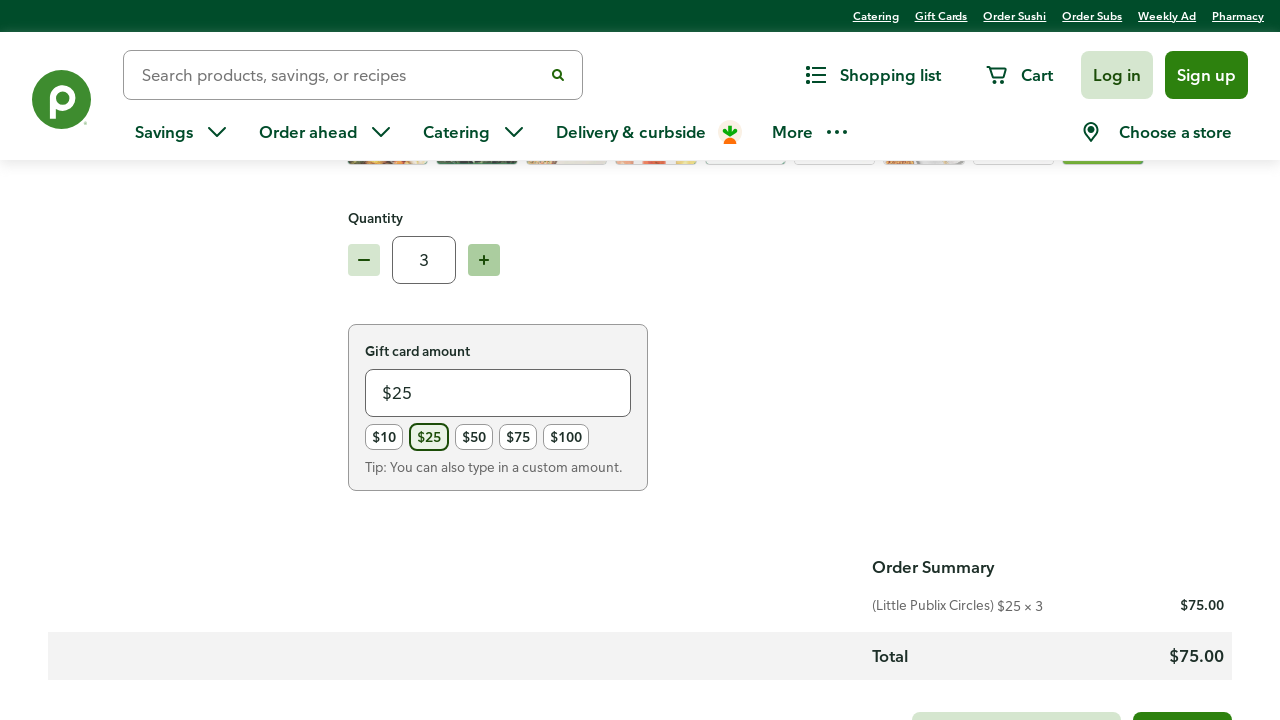

Selected $50 gift card amount option at (474, 437) on xpath=//span[@class='option-label' and text()='$50']
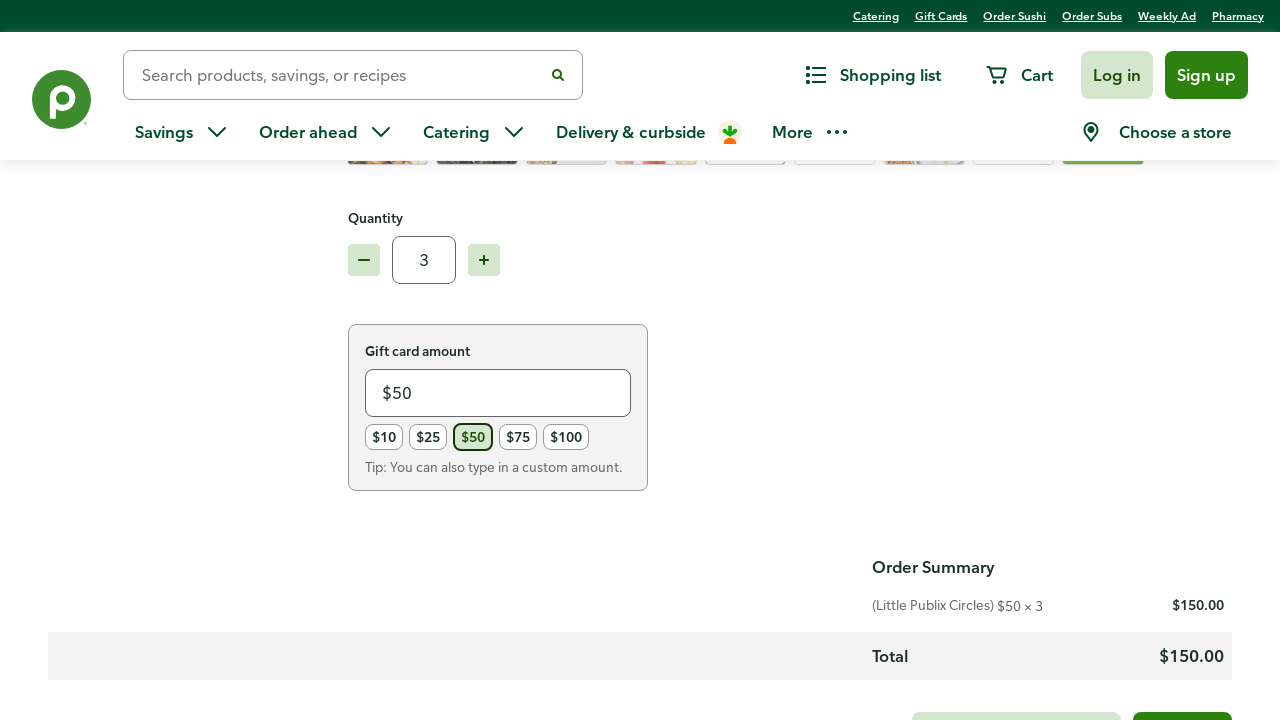

Clicked Add Message button at (812, 696) on button.p-button.button--text.button--icon-left
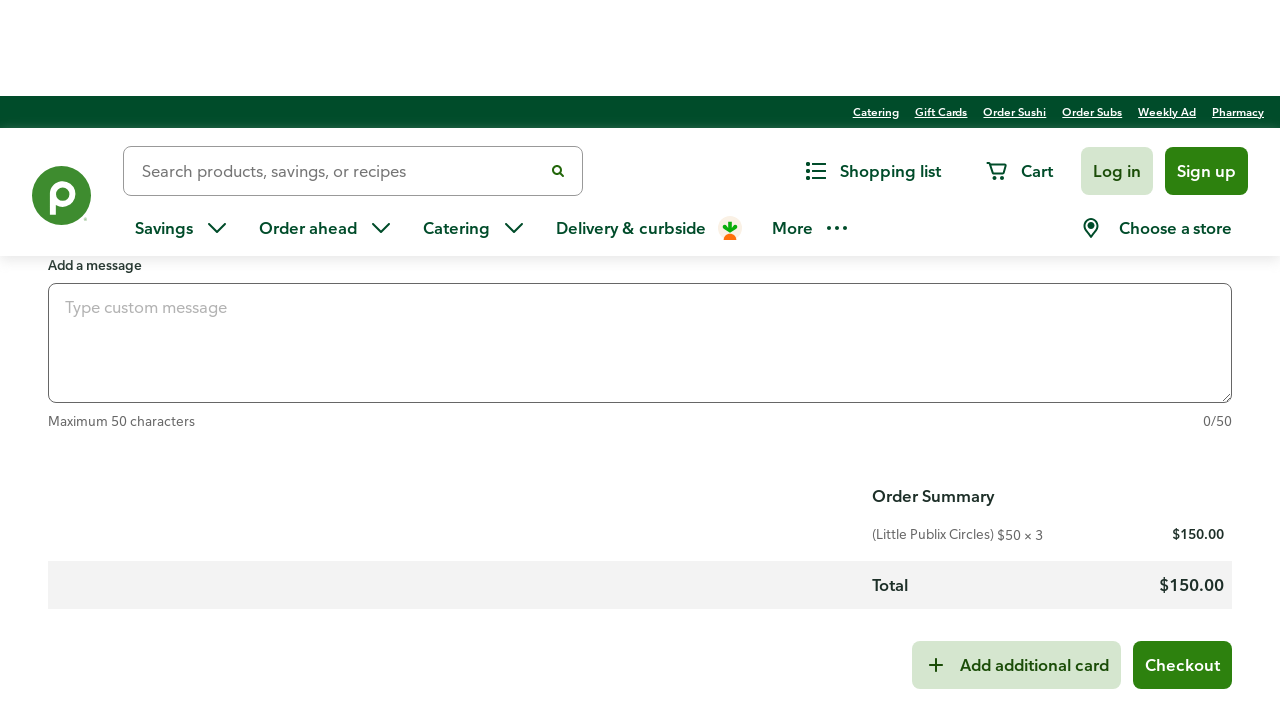

Located message textarea
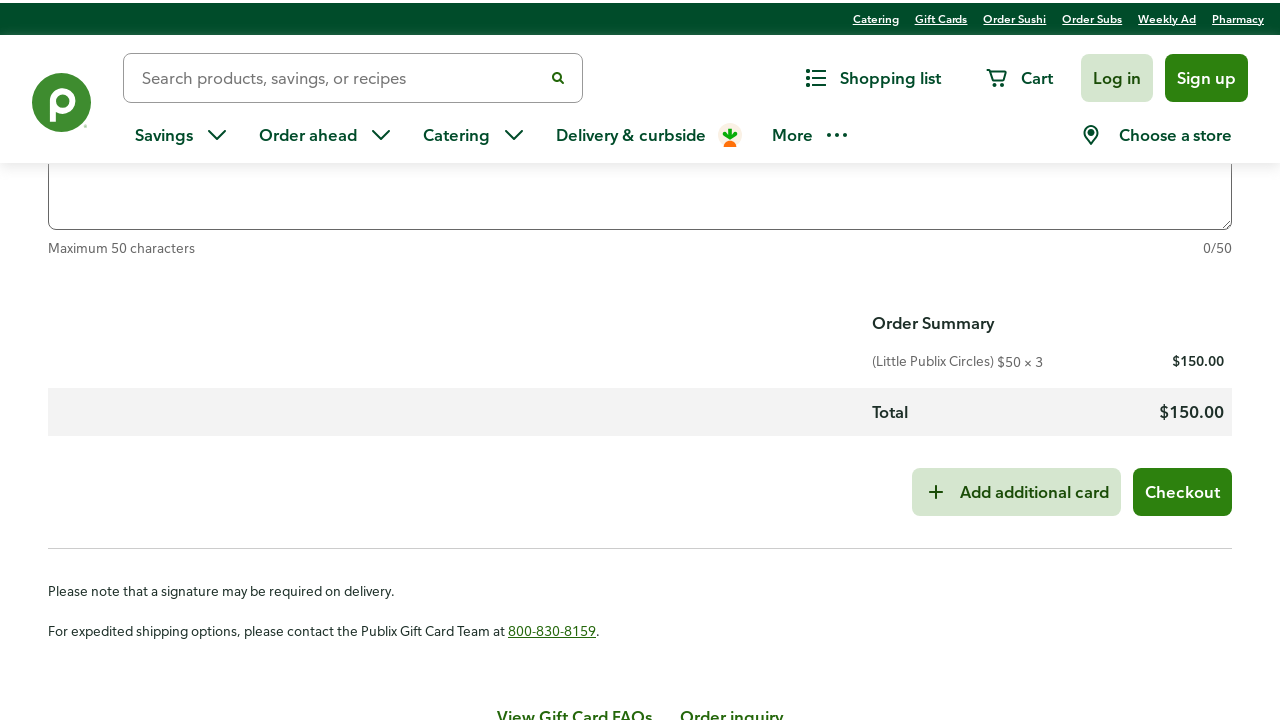

Waited for message textarea to be visible
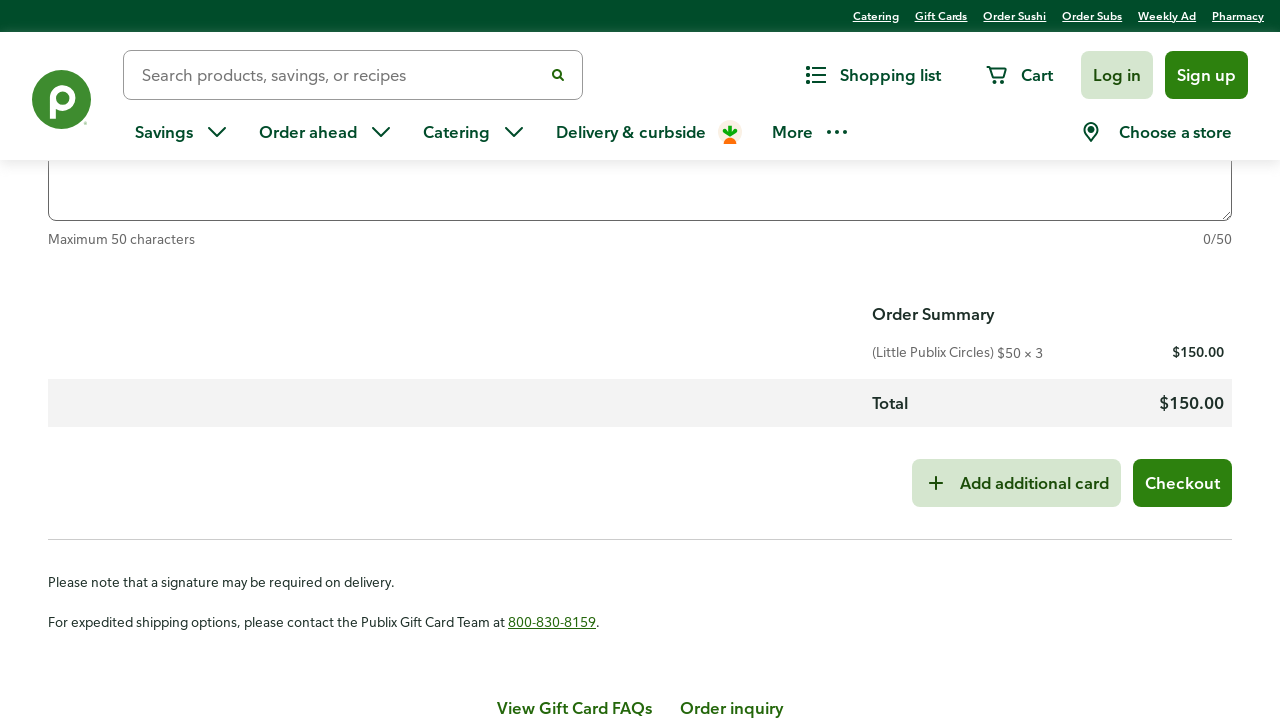

Cleared any existing text in message textarea on textarea[placeholder='Type custom message']
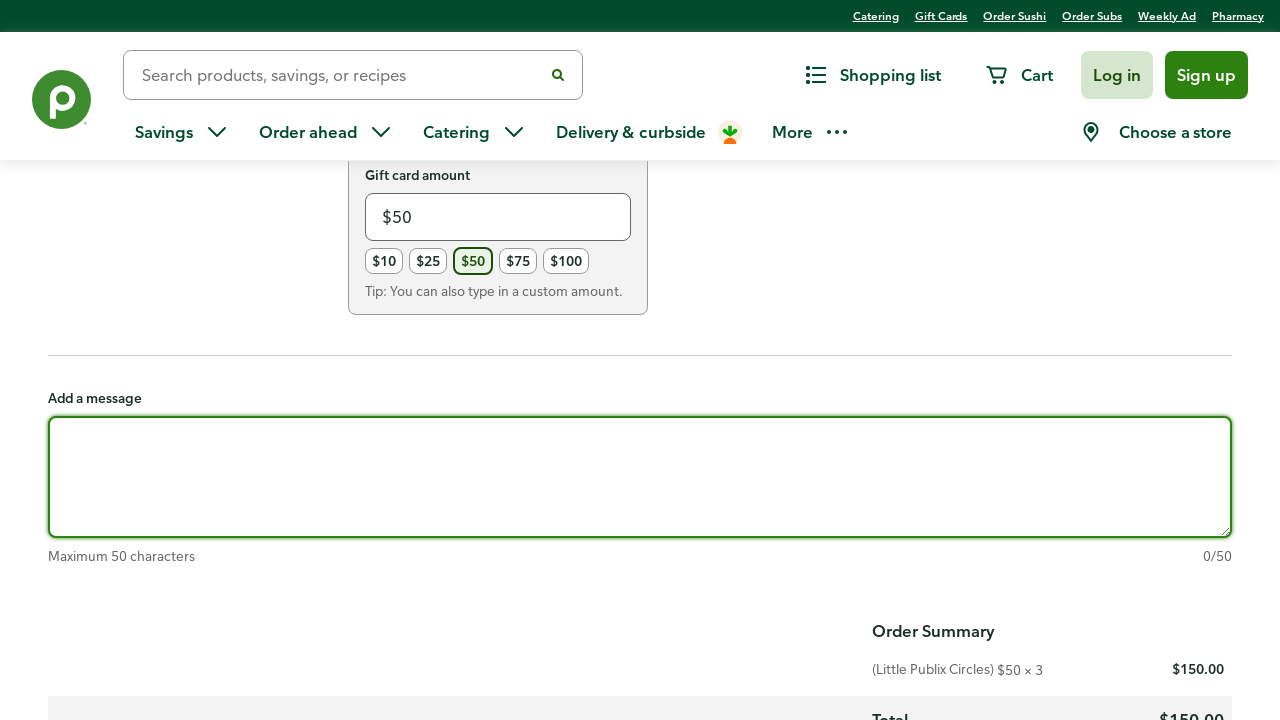

Filled message textarea with personal message 'From Grandma' on textarea[placeholder='Type custom message']
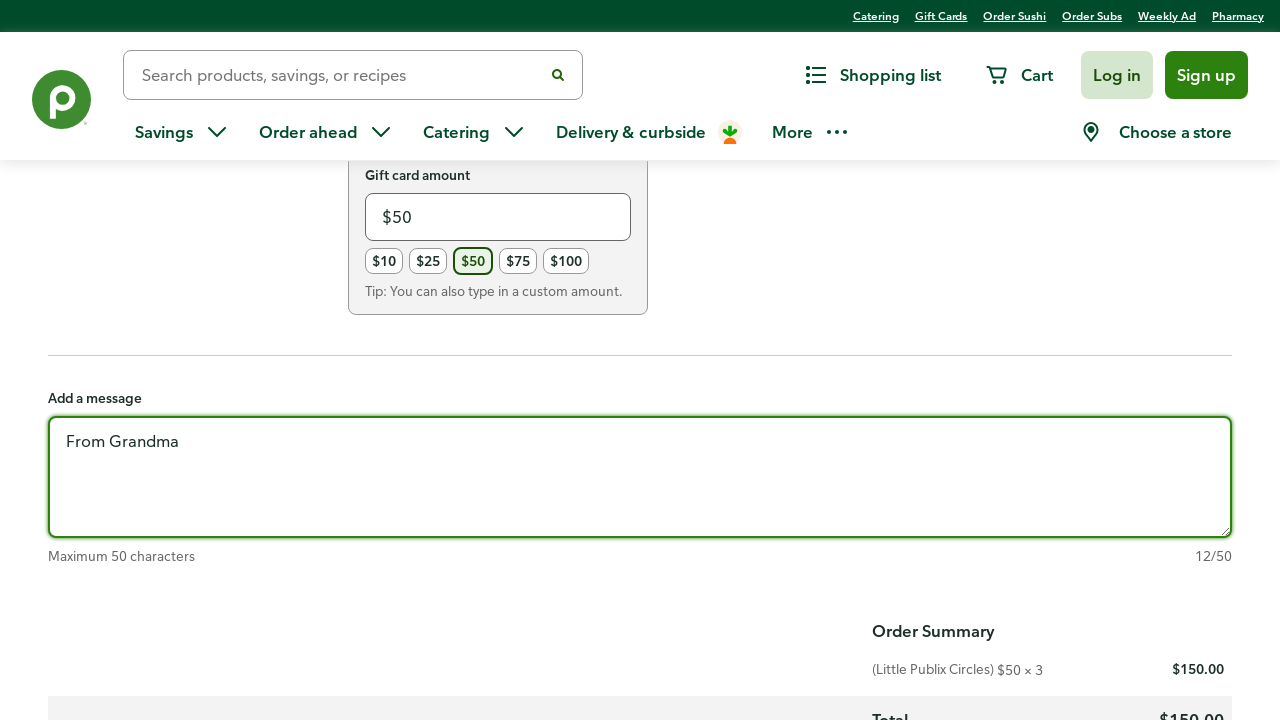

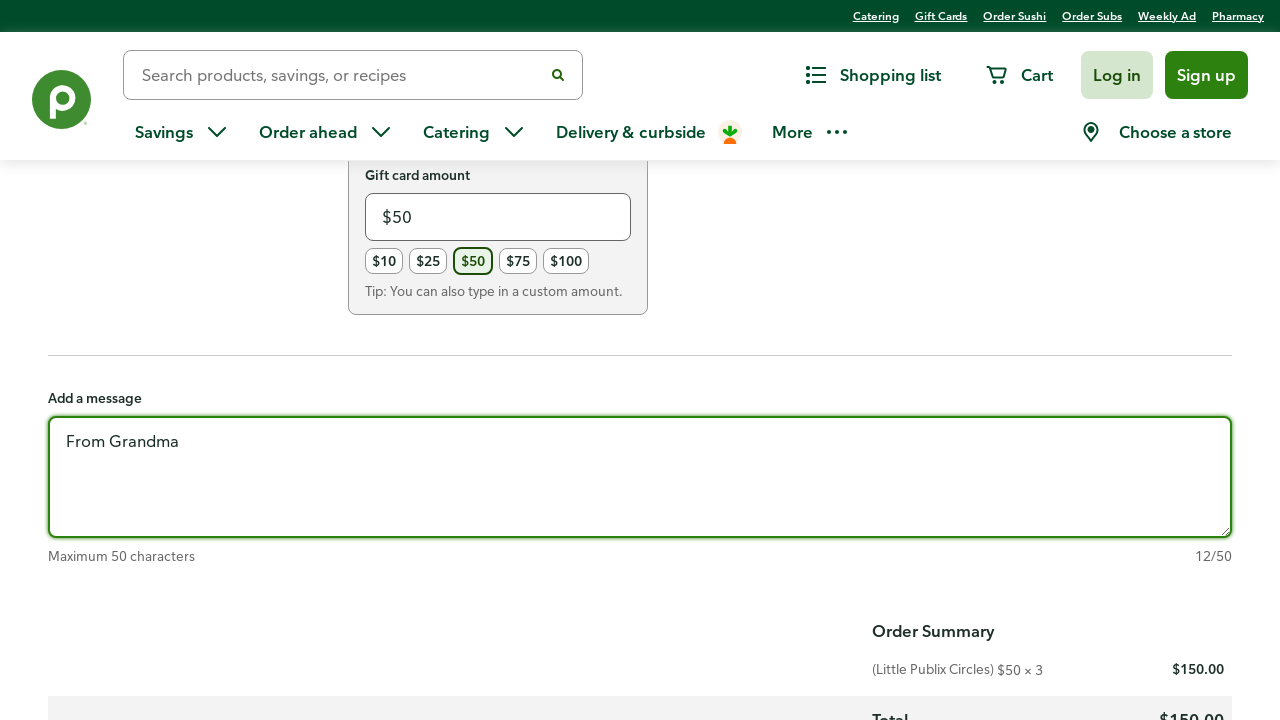